Tests browser alert handling by clicking an alert button and accepting the JavaScript alert dialog that appears

Starting URL: https://formy-project.herokuapp.com/switch-window

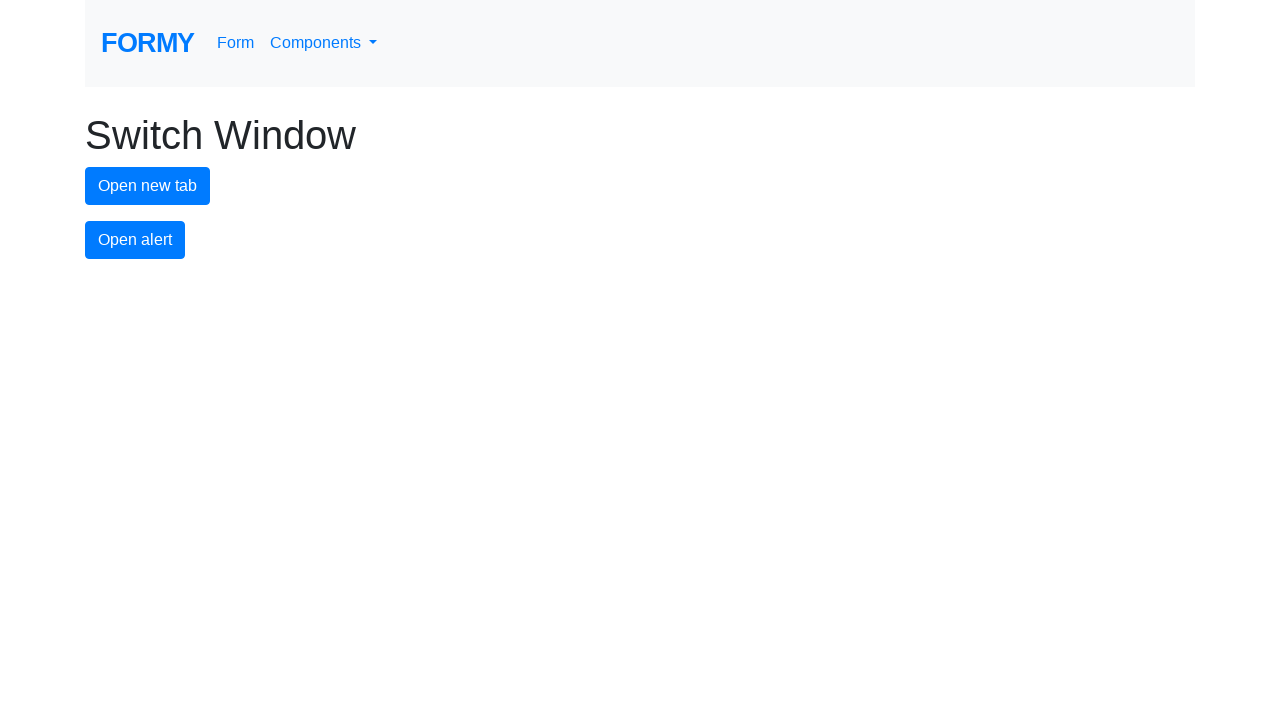

Clicked alert button to trigger JavaScript alert at (135, 240) on #alert-button
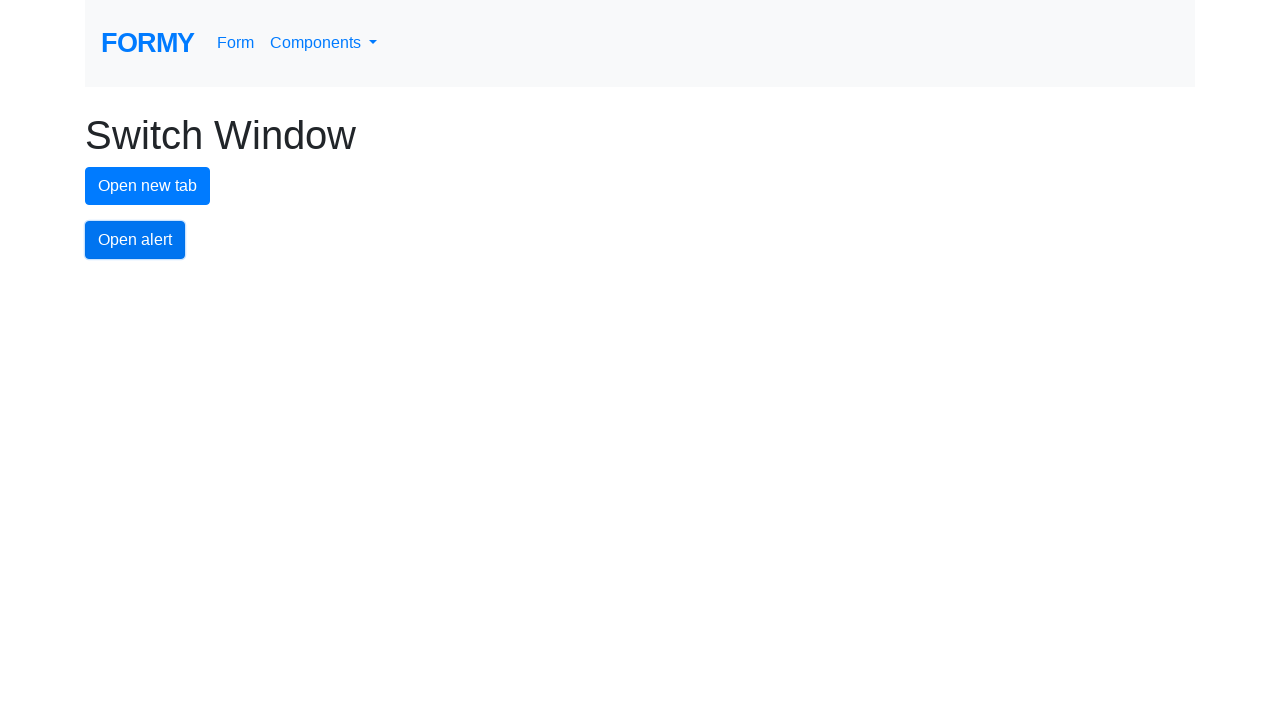

Set up dialog handler and accepted the alert
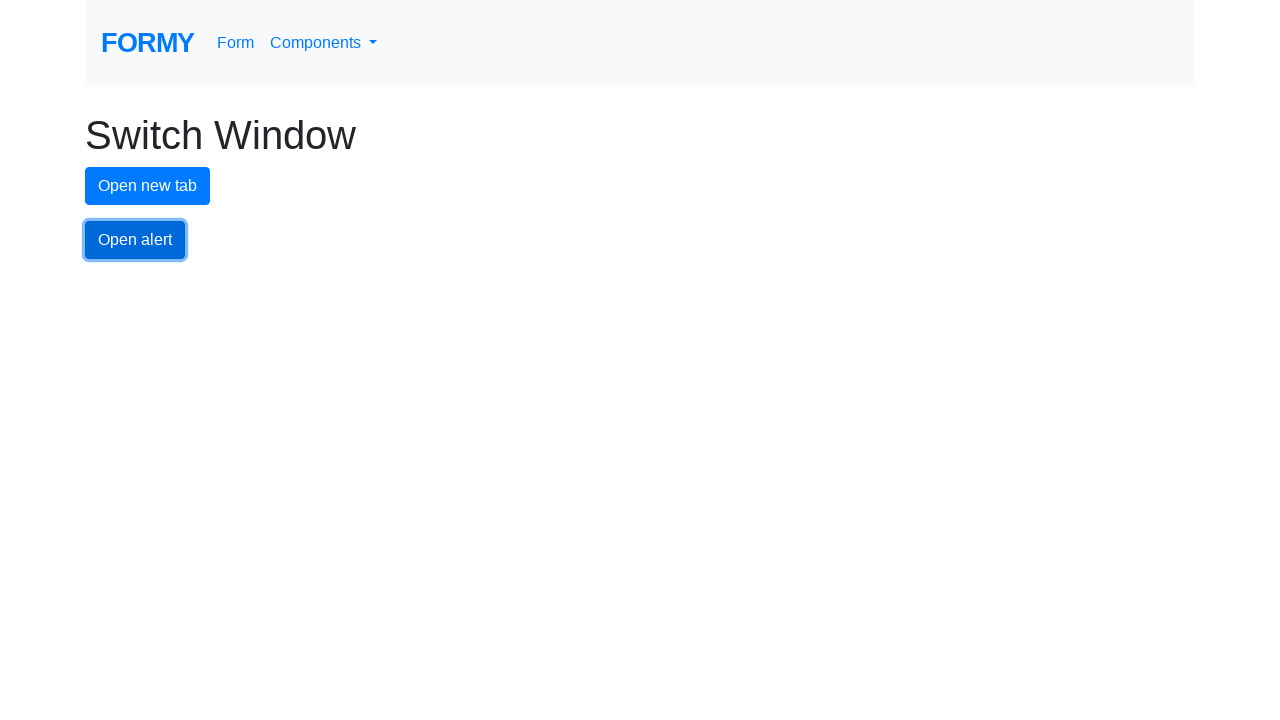

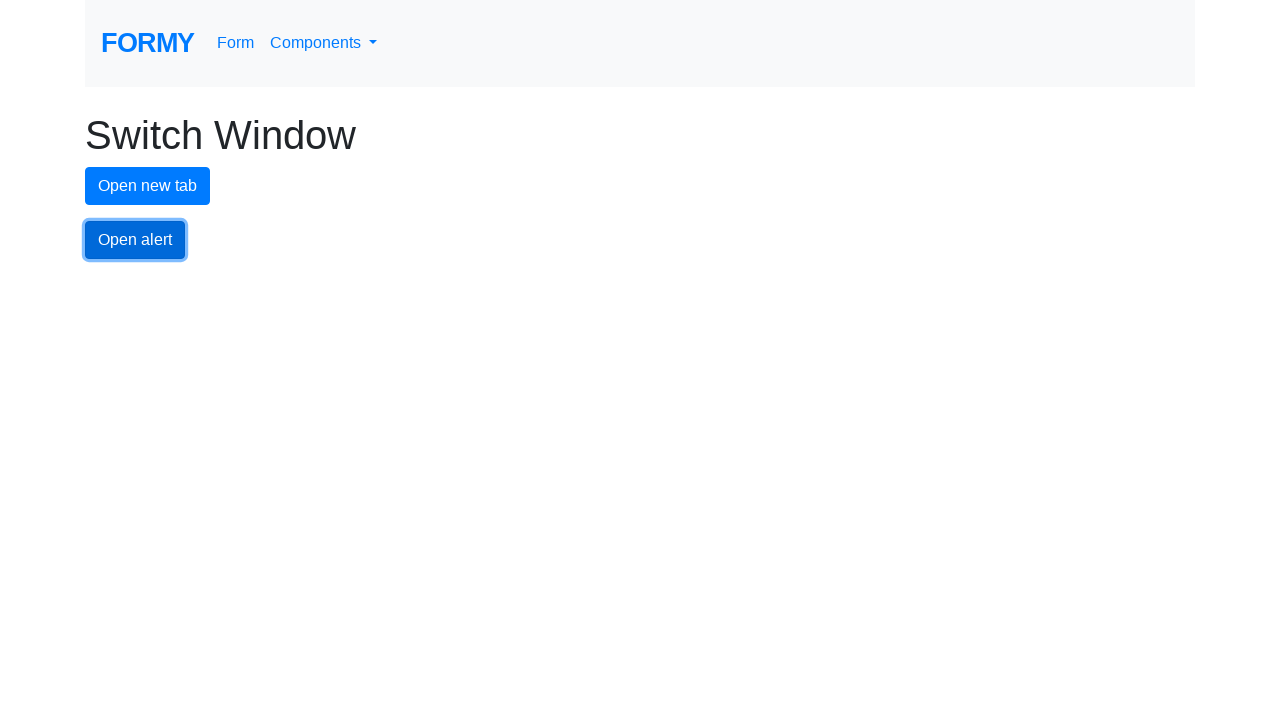